Tests table column sorting functionality by clicking column headers to cycle through ascending, descending, and no sort states for Contact Name, Job Title, Rating, and Budget columns, verifying the sort order is correctly applied.

Starting URL: https://telerik.github.io/react-admin-dashboard/

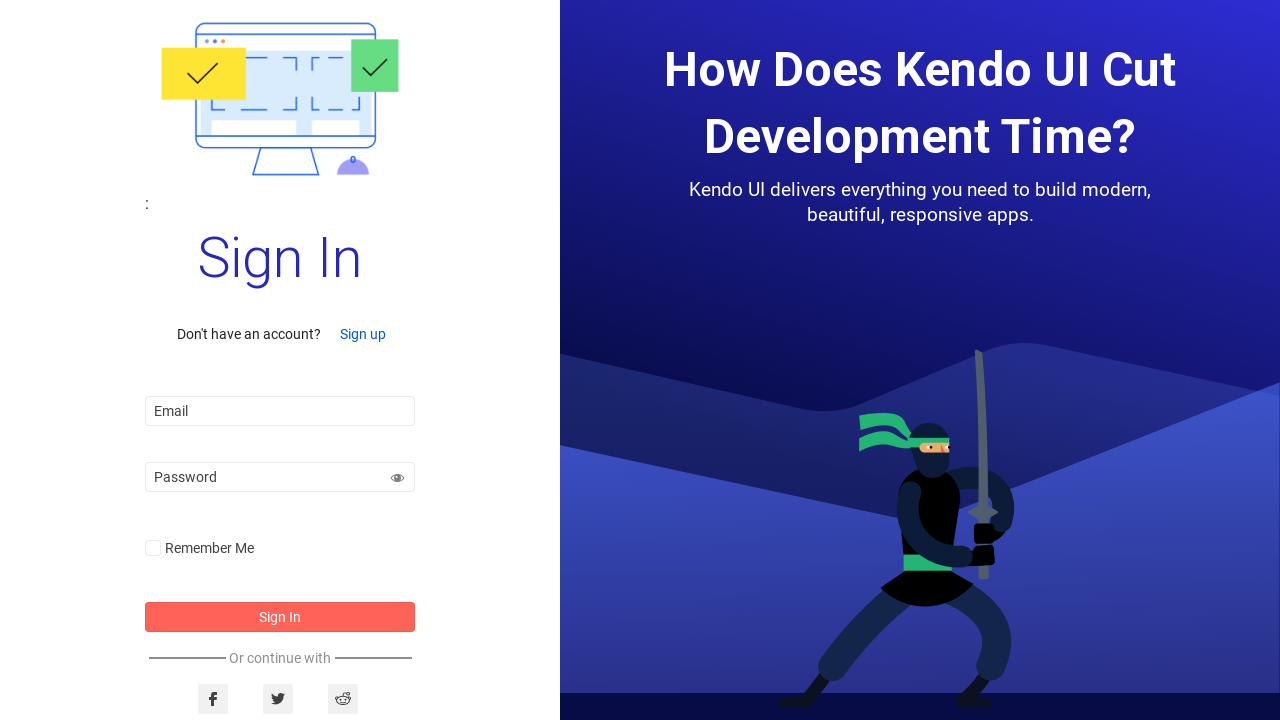

Clicked Sign In button to enter dashboard at (280, 617) on internal:role=button[name="Sign In"i]
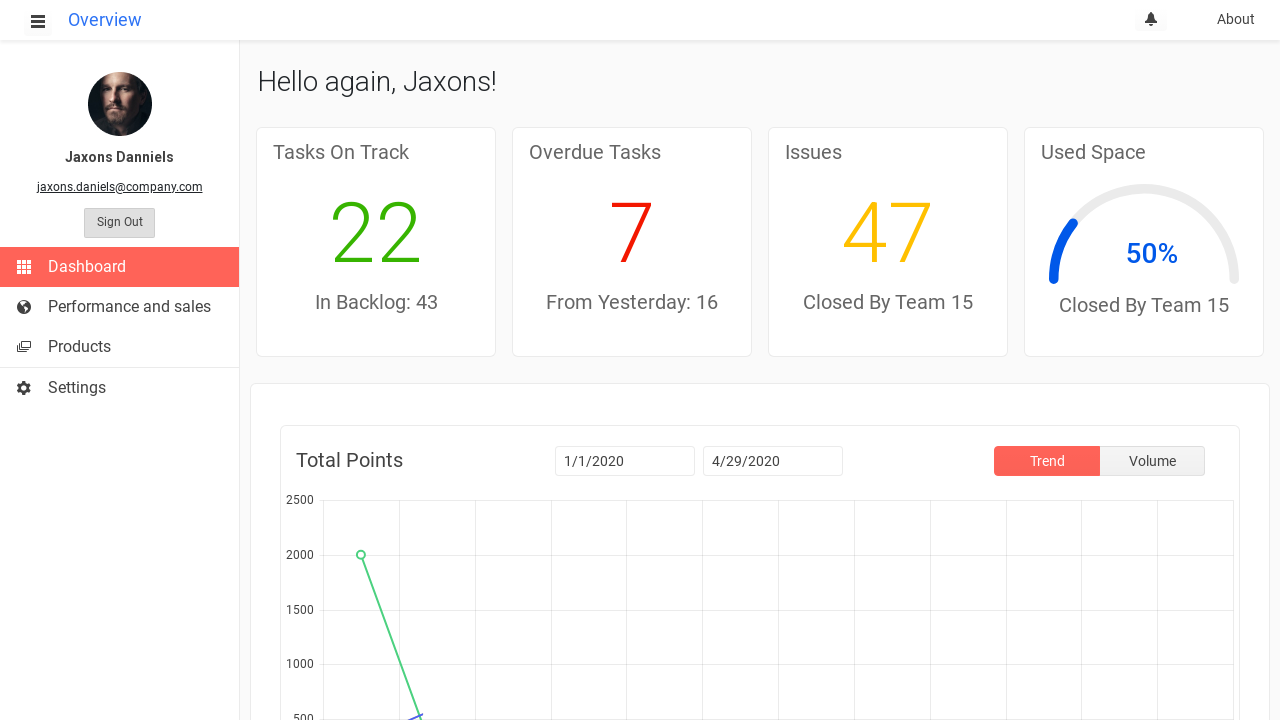

Table loaded with column headers visible
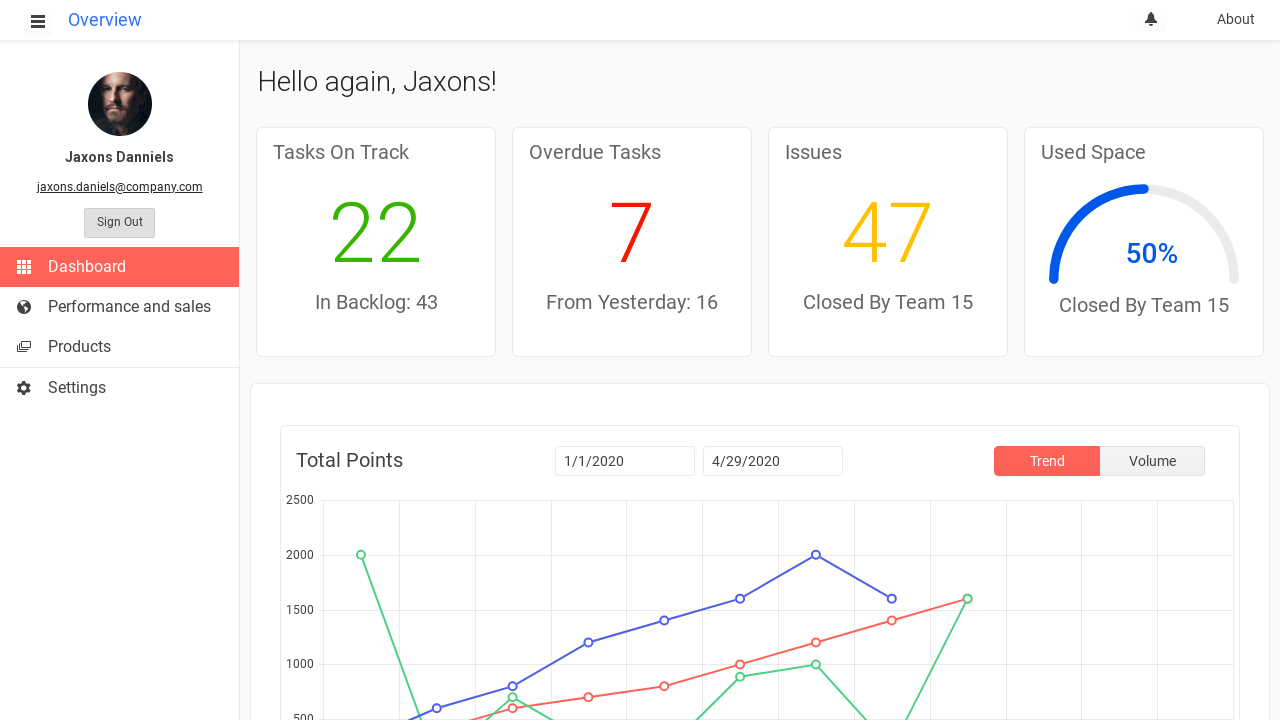

Clicked Contact Name column header to sort ascending at (422, 361) on th.k-first.k-header
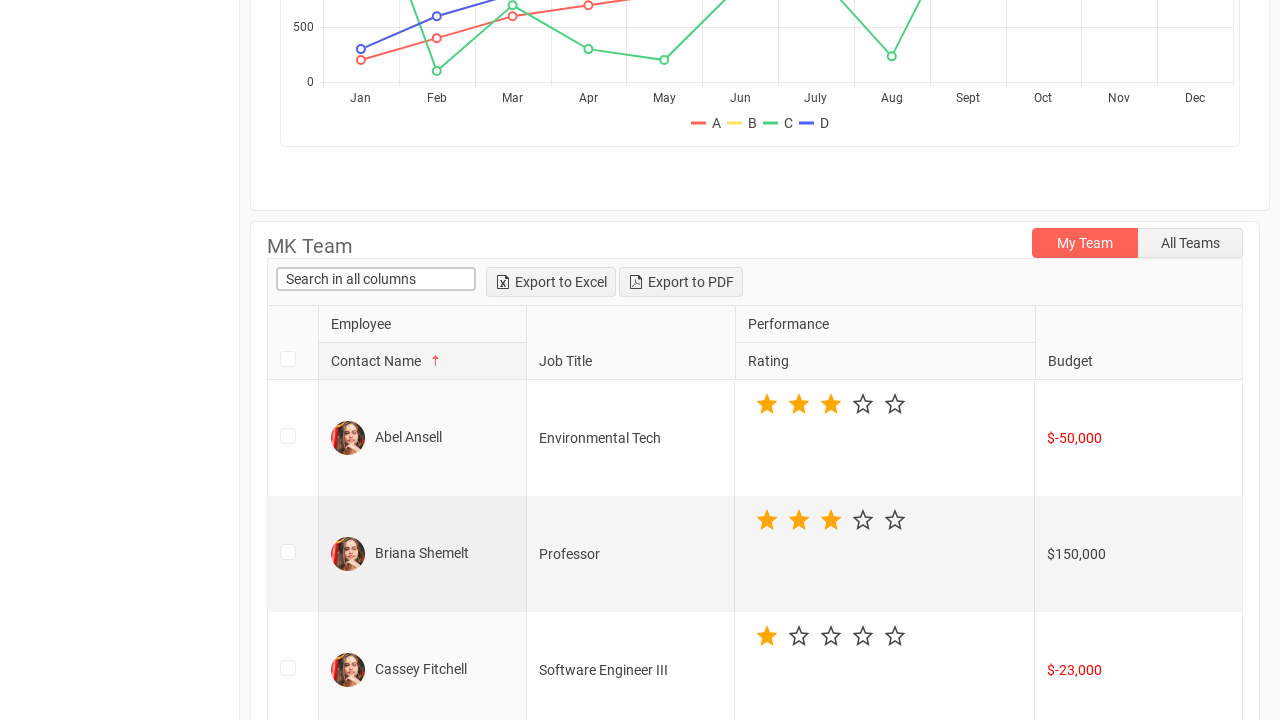

Waited for table to render in ascending sort order
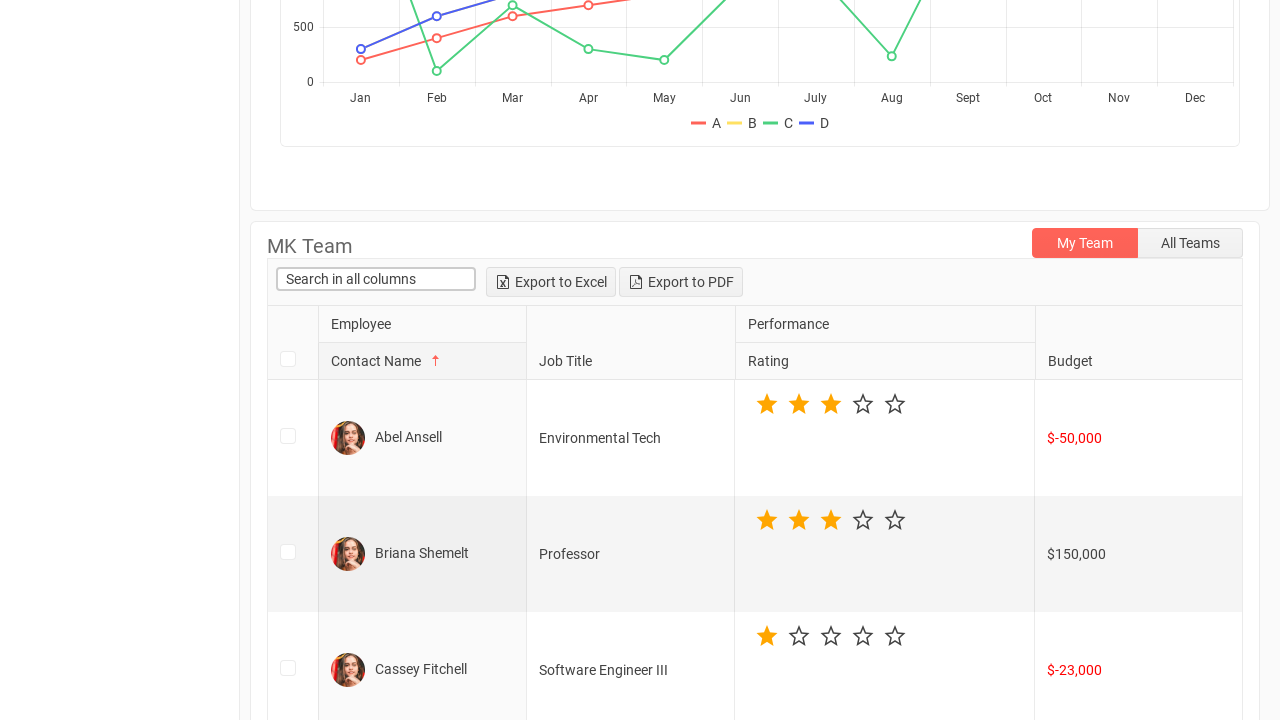

Clicked Contact Name column header to sort descending at (422, 361) on th.k-first.k-header
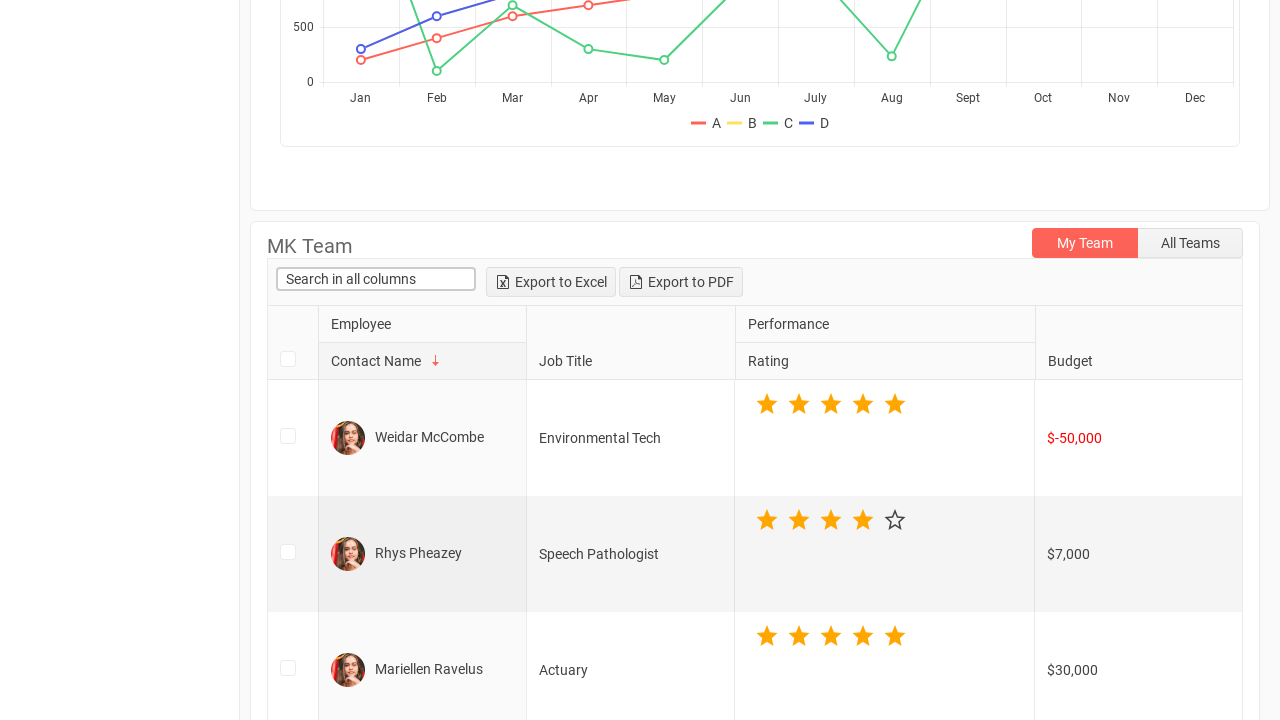

Waited for table to render in descending sort order
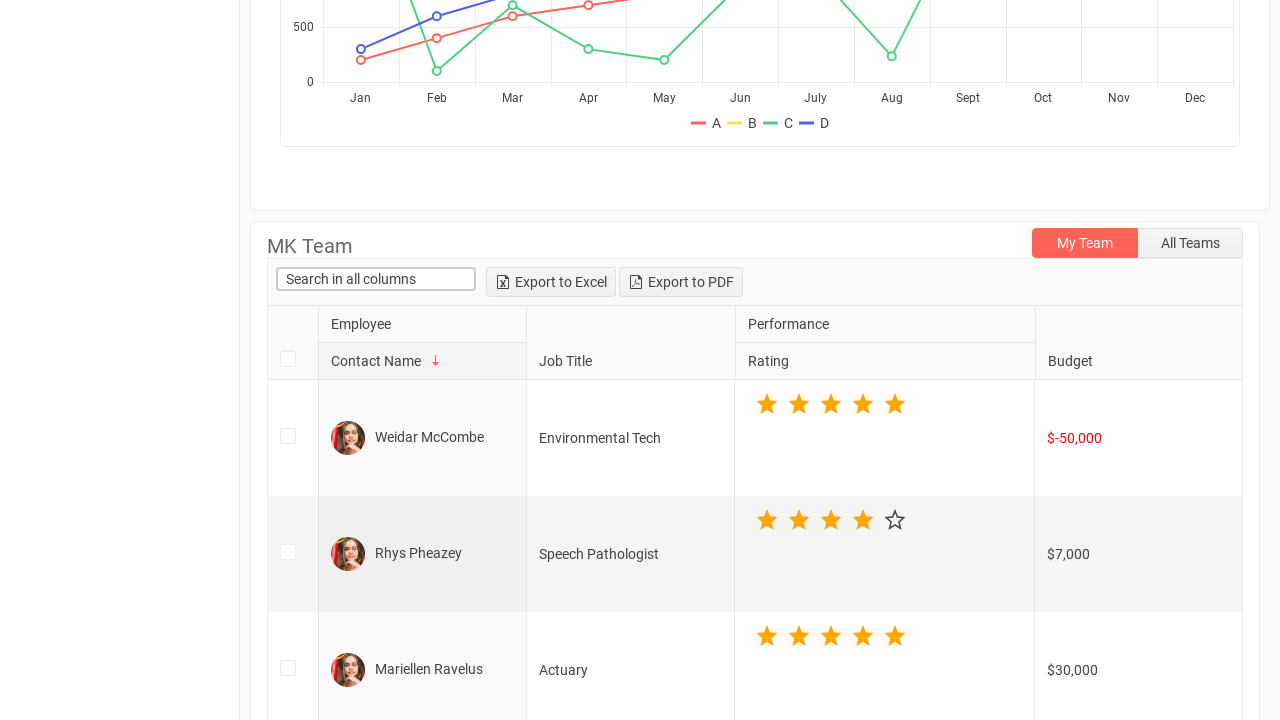

Clicked Contact Name column header to clear sort at (422, 361) on th.k-first.k-header
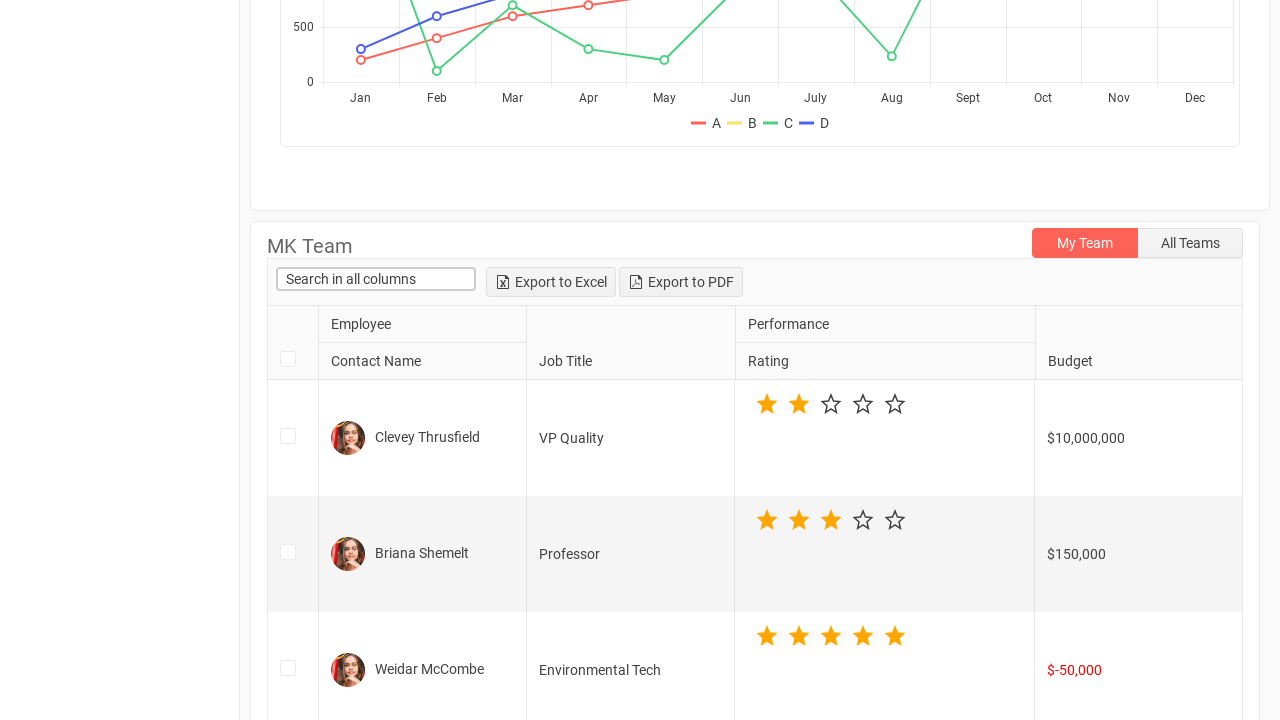

Waited for table to render with no sort on Contact Name
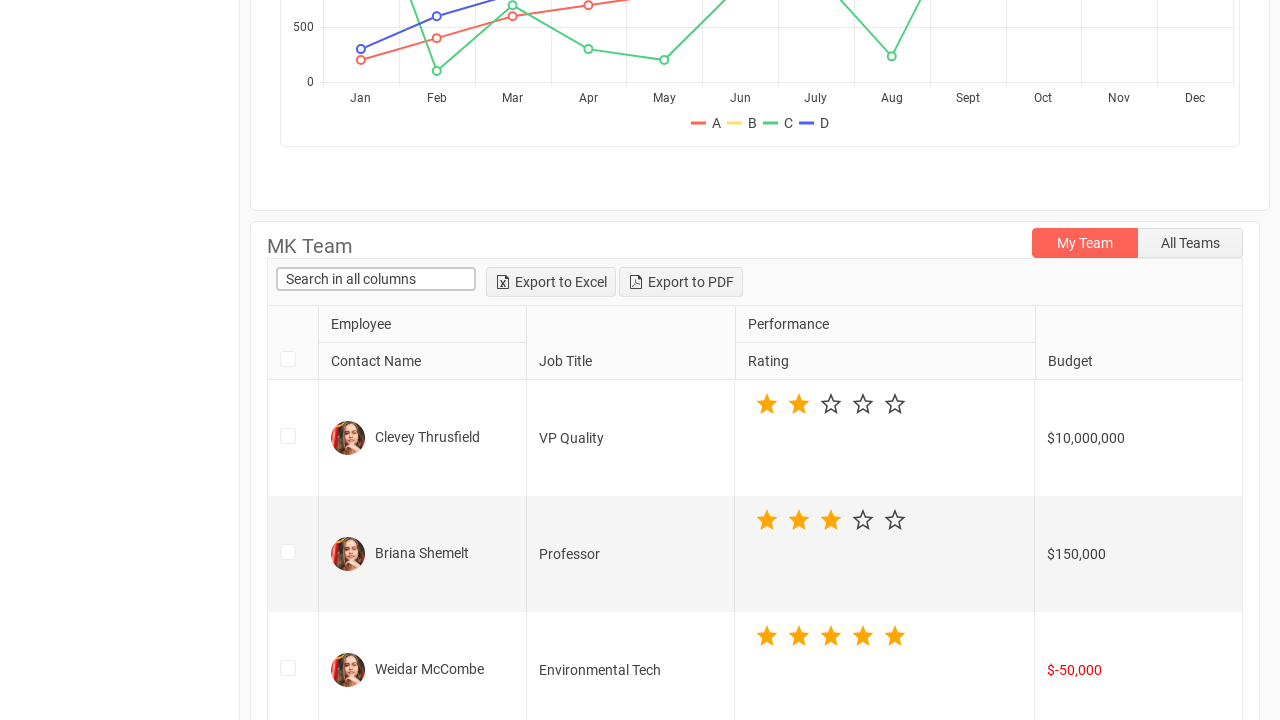

Clicked Job Title column header to sort ascending at (631, 361) on (//th[@colspan='1'])[3] >> .k-link
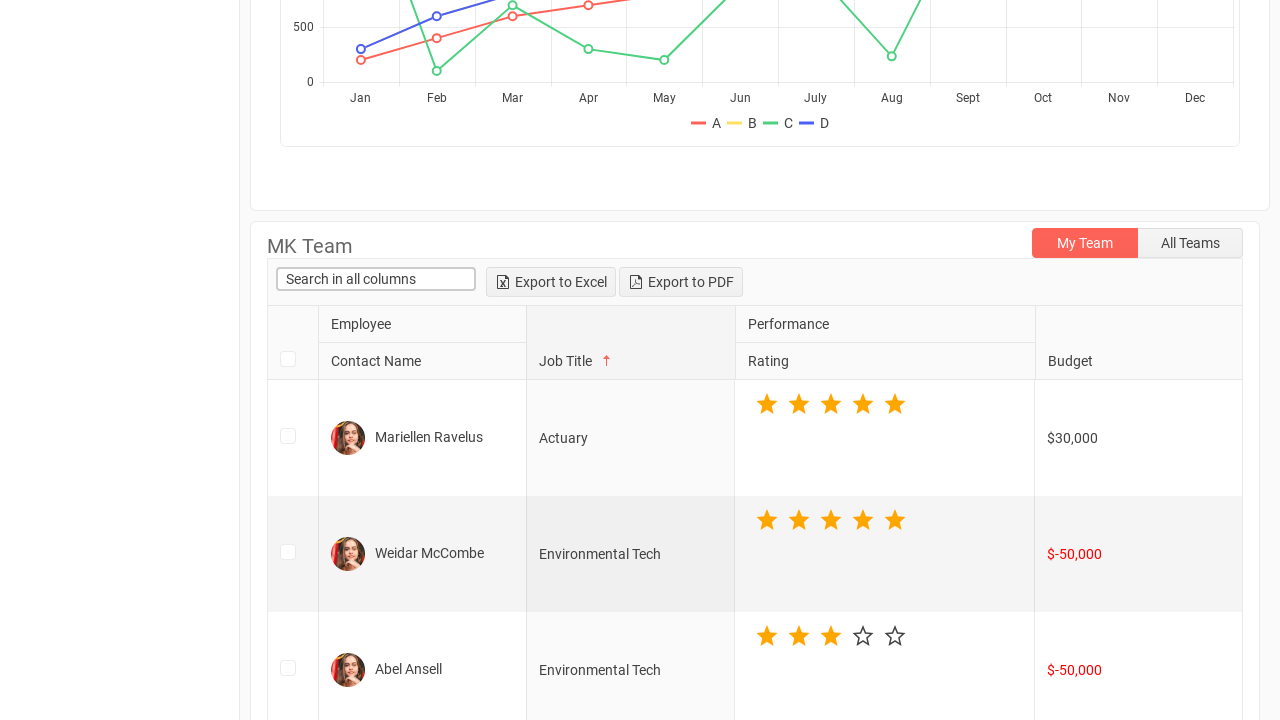

Waited for table to render in ascending sort order by Job Title
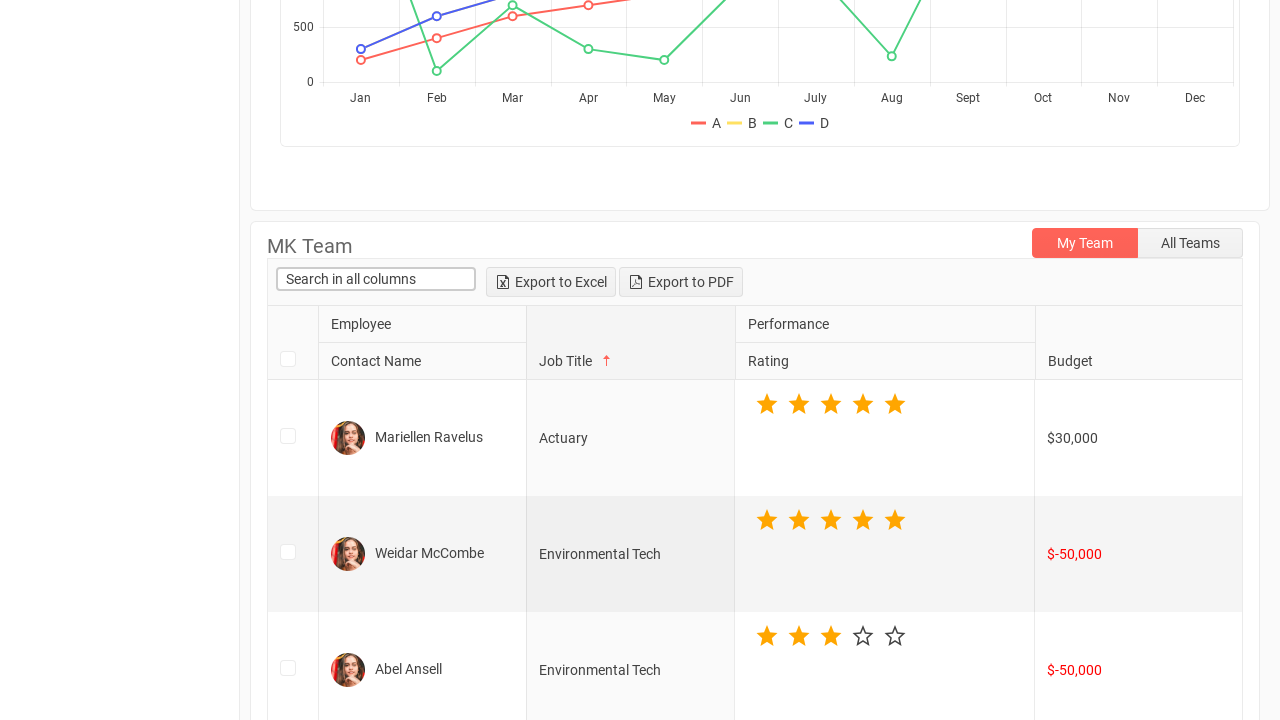

Clicked Job Title column header to sort descending at (631, 361) on (//th[@colspan='1'])[3] >> .k-link
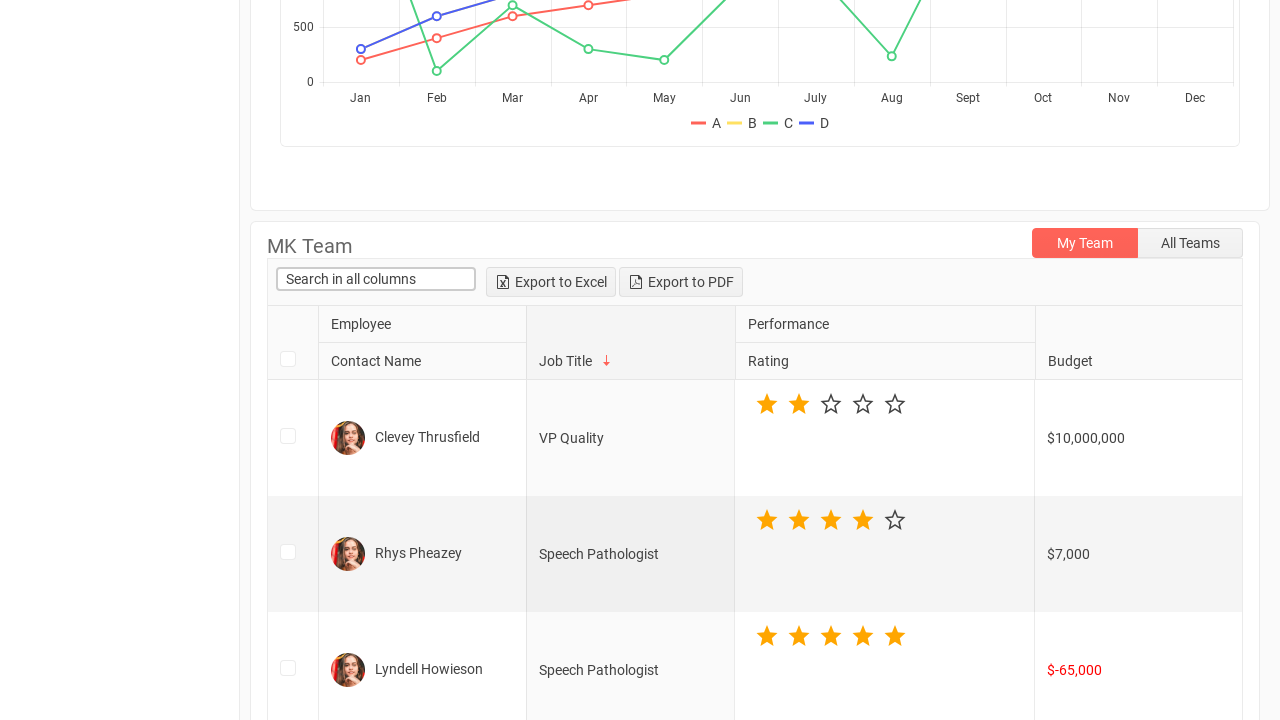

Waited for table to render in descending sort order by Job Title
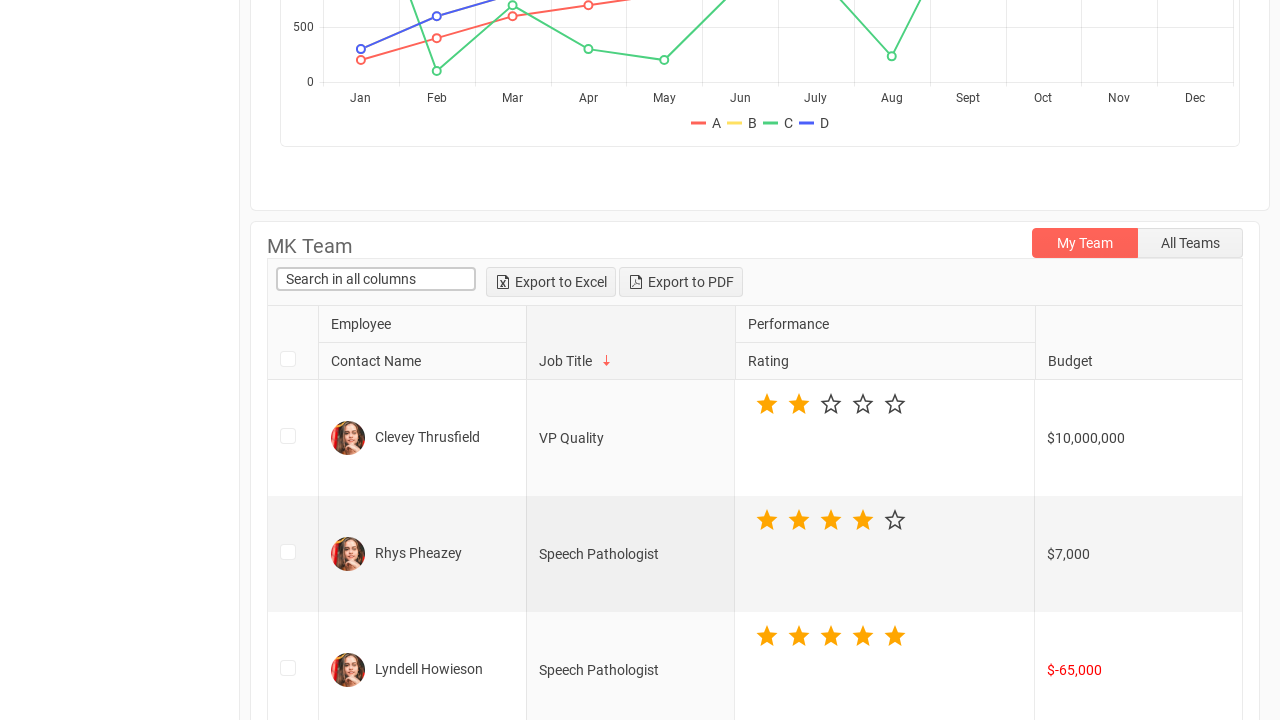

Clicked Job Title column header to clear sort at (631, 361) on (//th[@colspan='1'])[3] >> .k-link
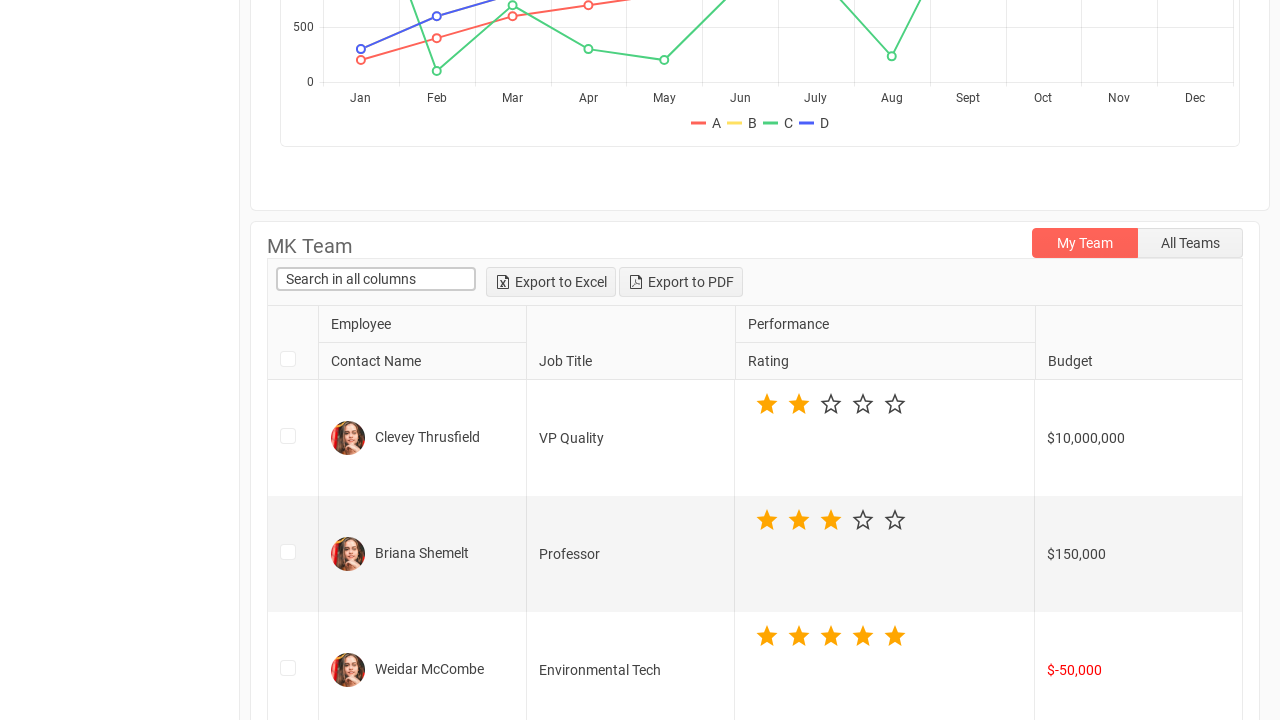

Waited for table to render with no sort on Job Title
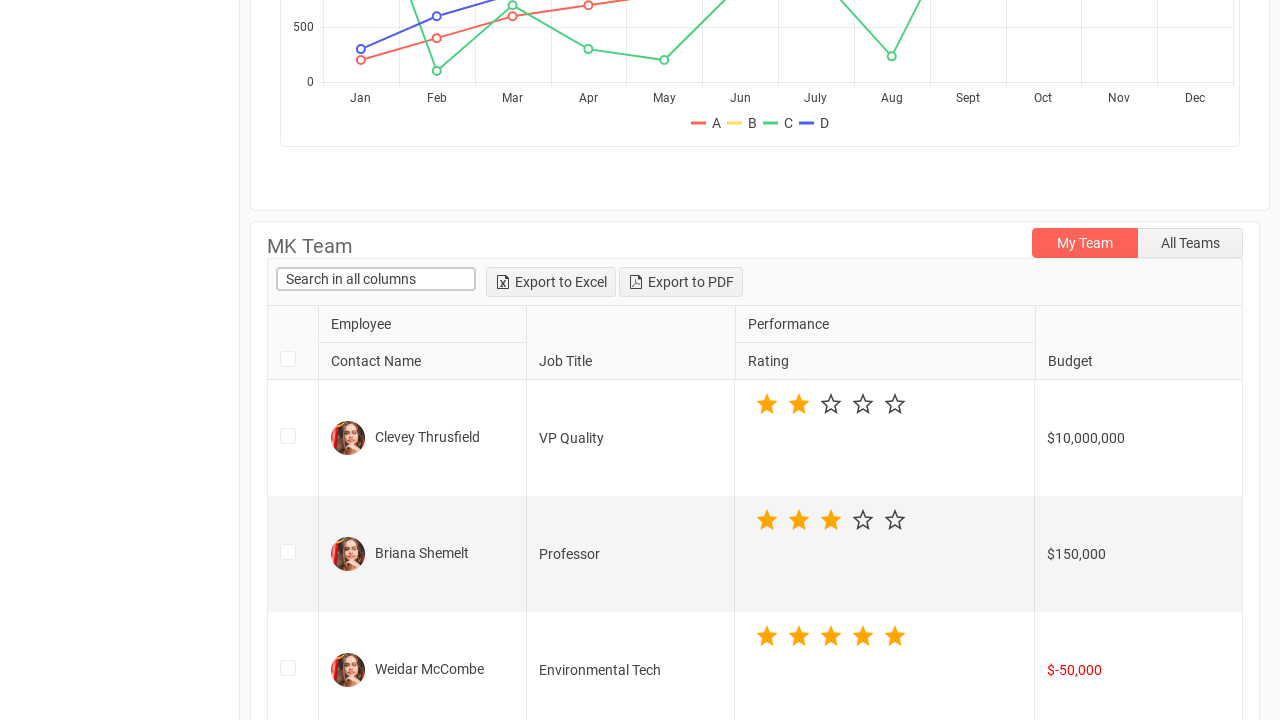

Clicked Rating column header to sort ascending at (885, 361) on xpath=//th[@class='k-first k-header']/following-sibling::th[1]
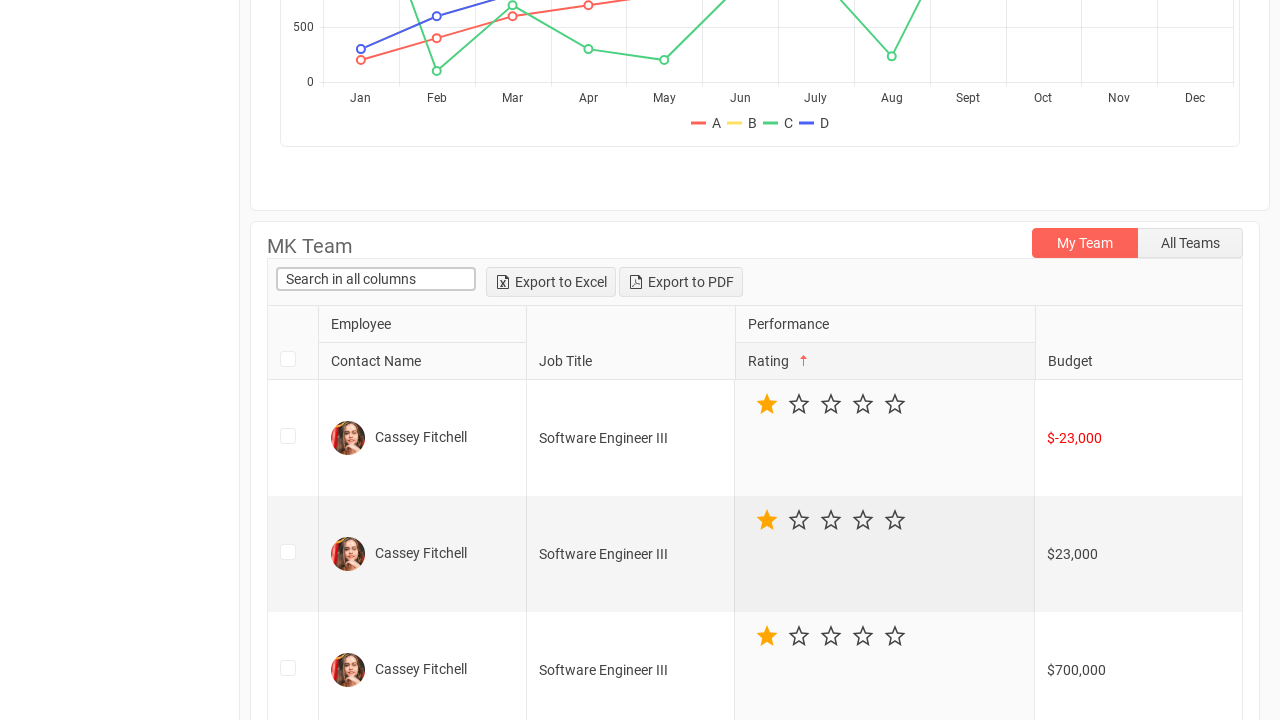

Waited for table to render in ascending sort order by Rating
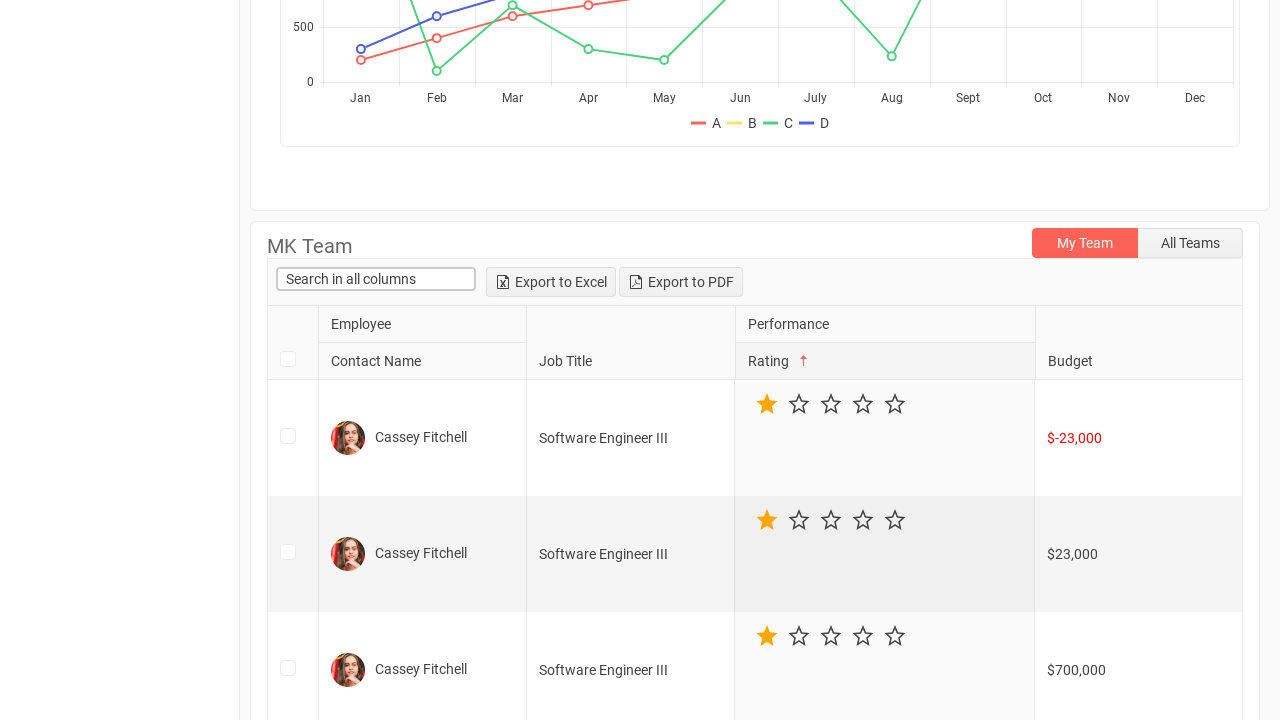

Clicked Rating column header to sort descending at (885, 361) on xpath=//th[@class='k-first k-header']/following-sibling::th[1]
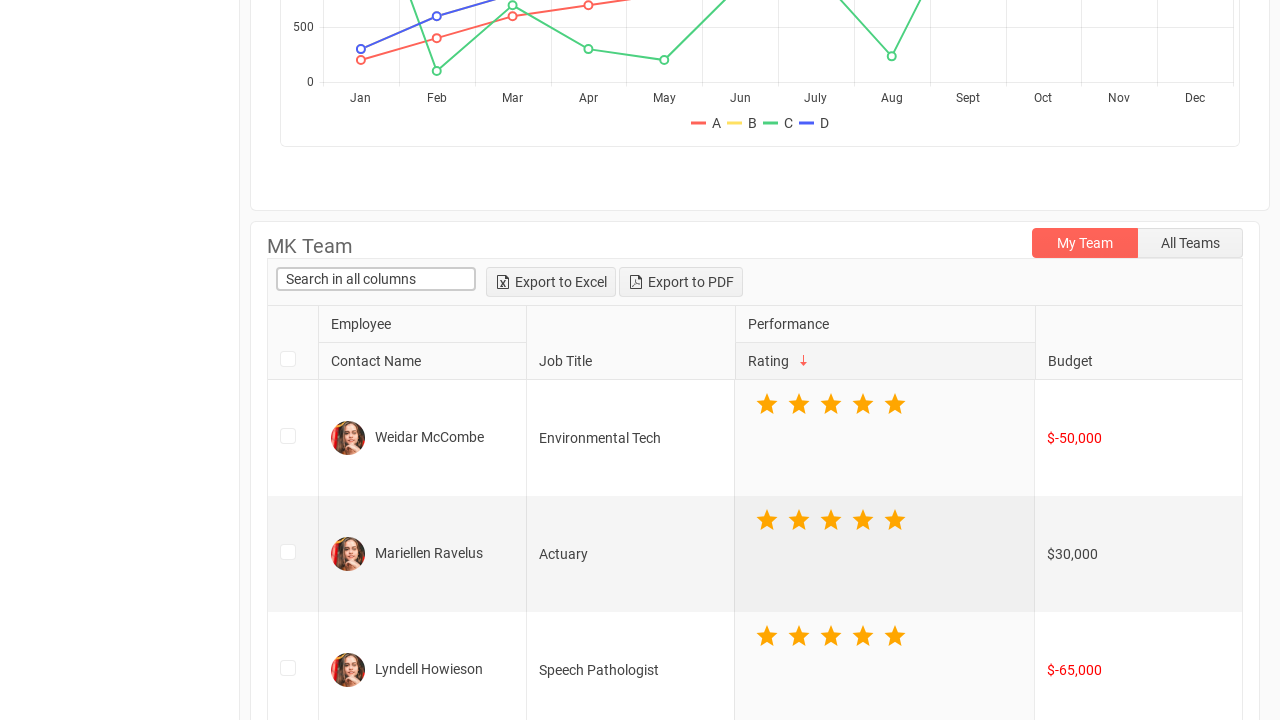

Waited for table to render in descending sort order by Rating
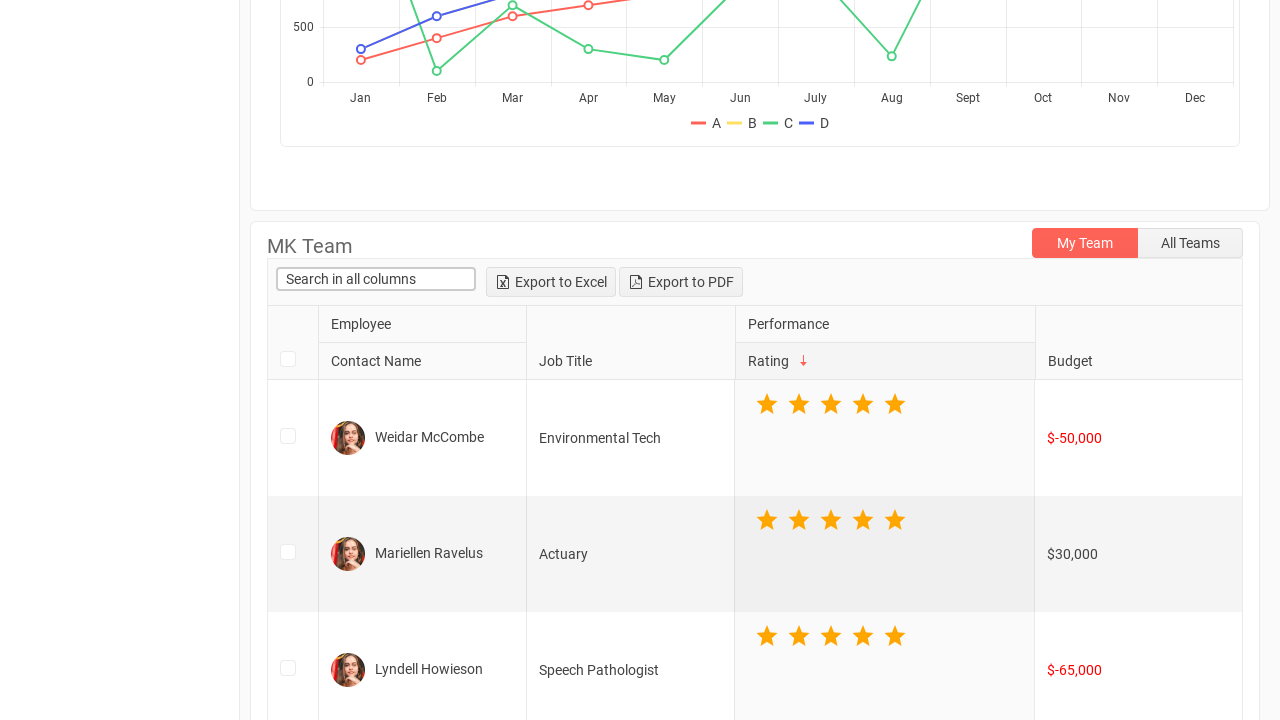

Clicked Rating column header to clear sort at (885, 361) on xpath=//th[@class='k-first k-header']/following-sibling::th[1]
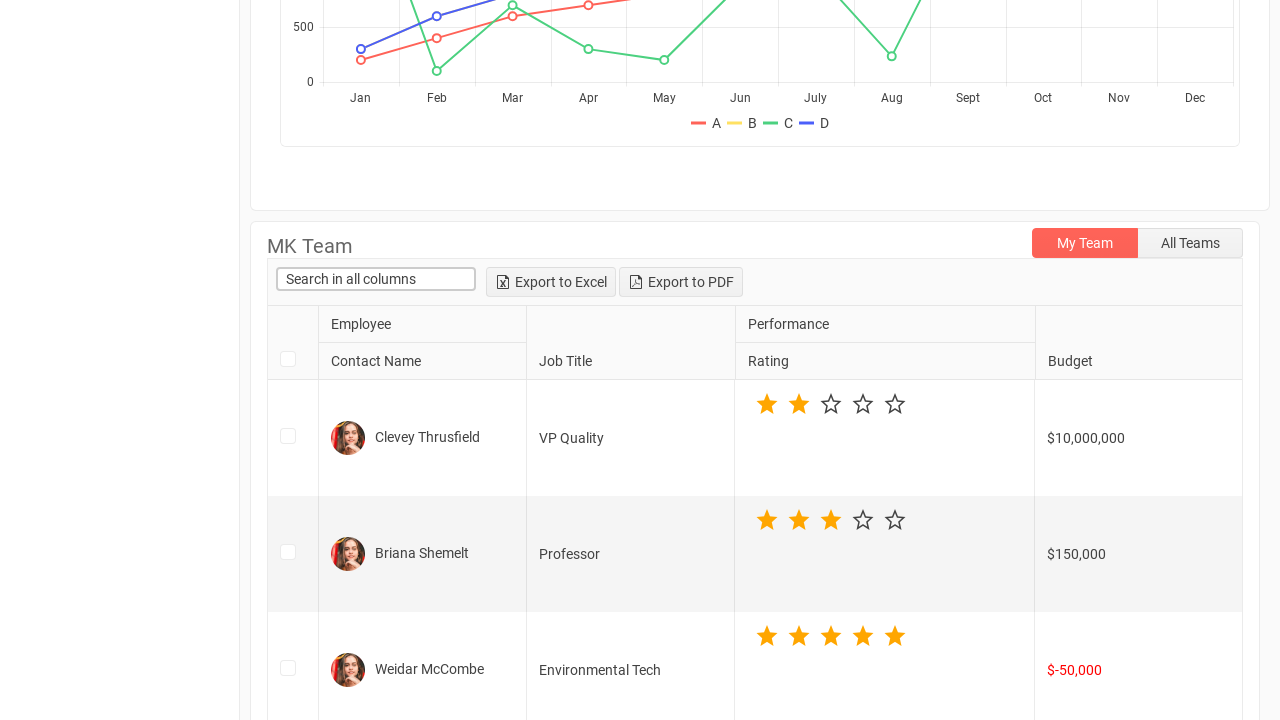

Waited for table to render with no sort on Rating
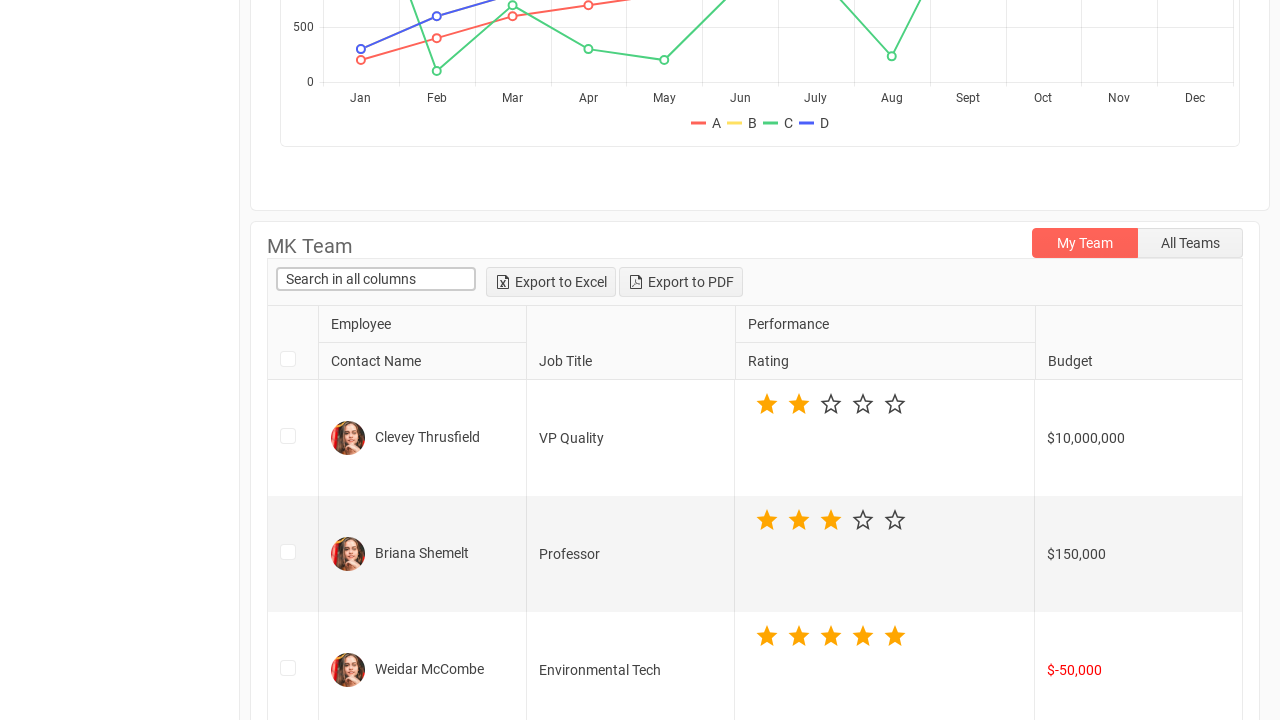

Clicked Budget column header to sort ascending at (1139, 361) on (//th[@rowspan='2'])[3] >> .k-link
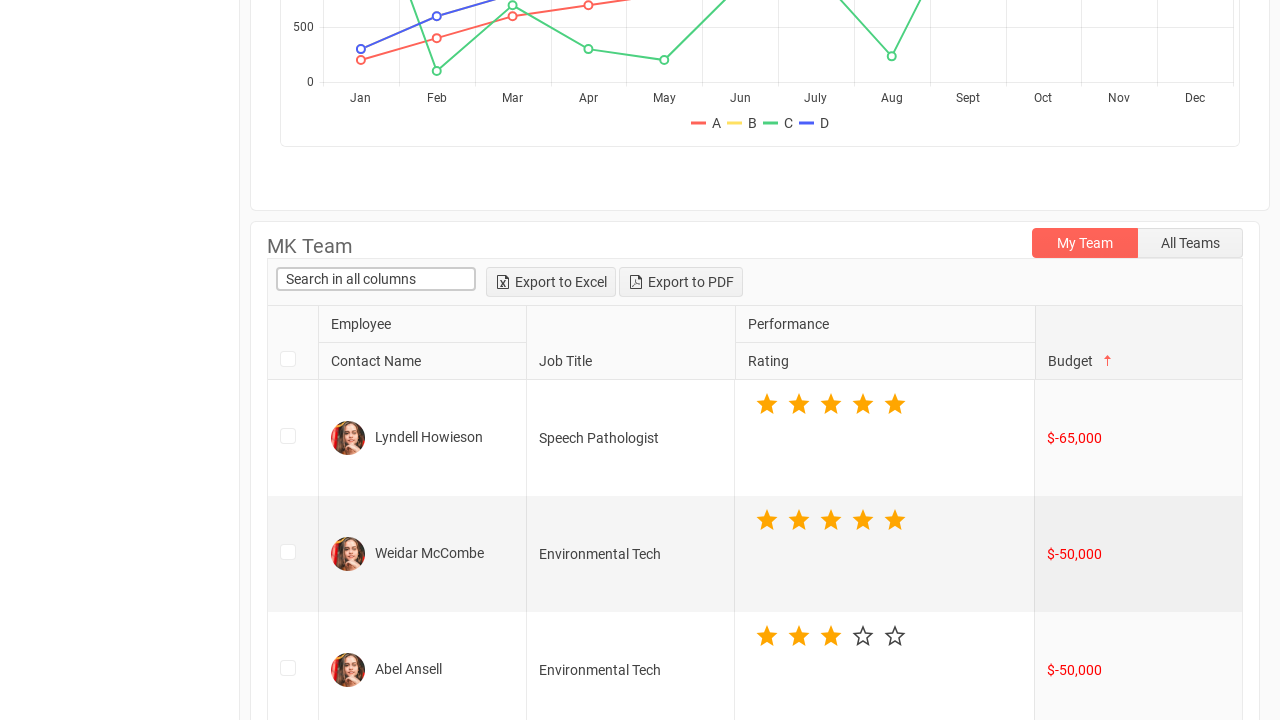

Waited for table to render in ascending sort order by Budget
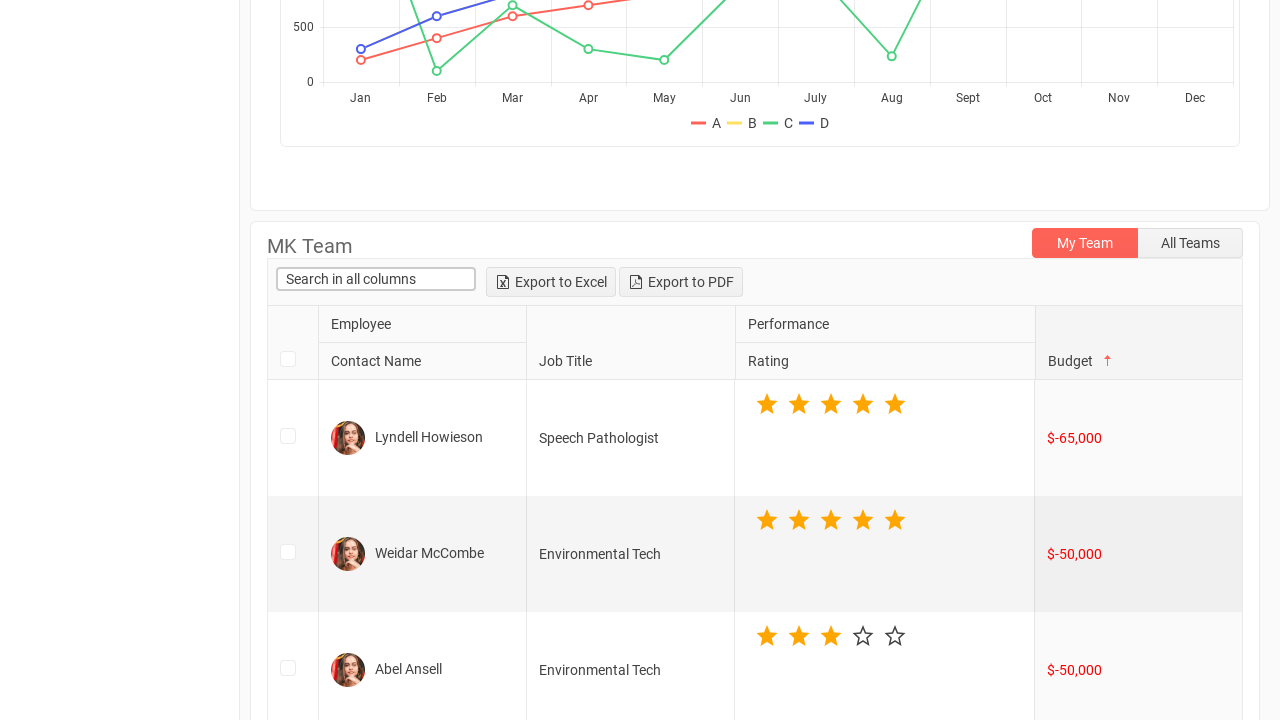

Clicked Budget column header to sort descending at (1139, 361) on (//th[@rowspan='2'])[3] >> .k-link
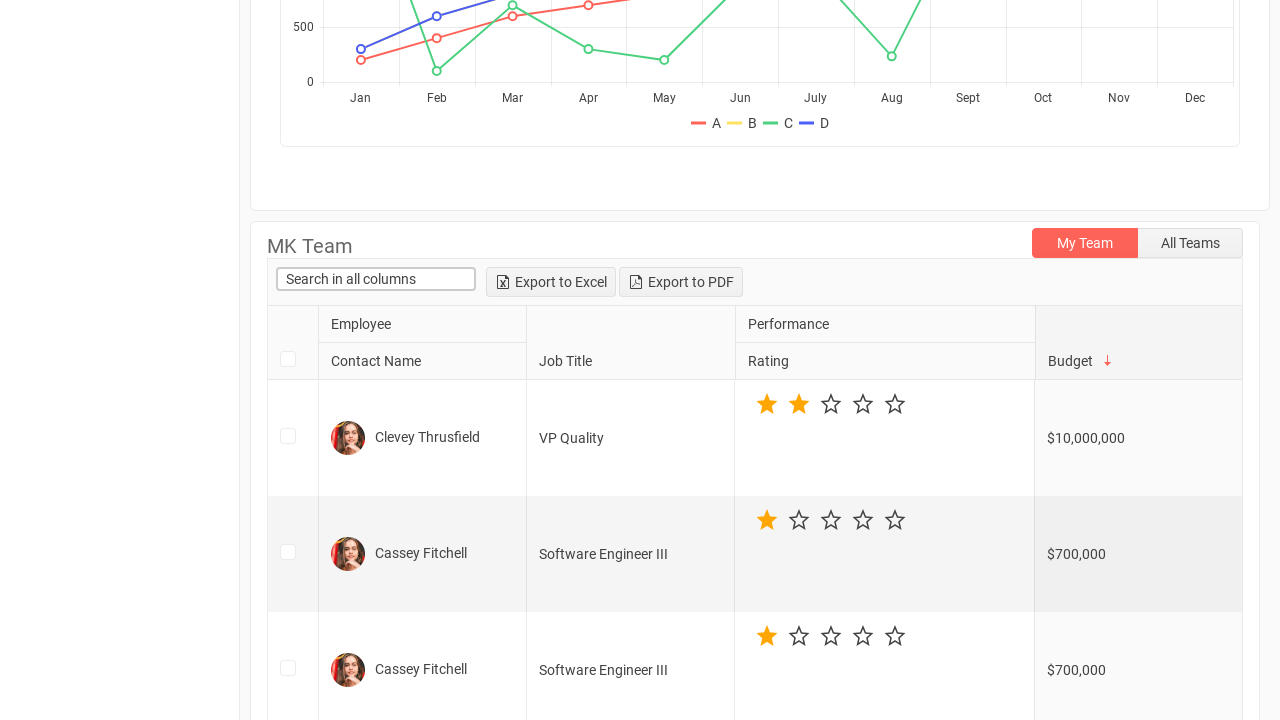

Waited for table to render in descending sort order by Budget
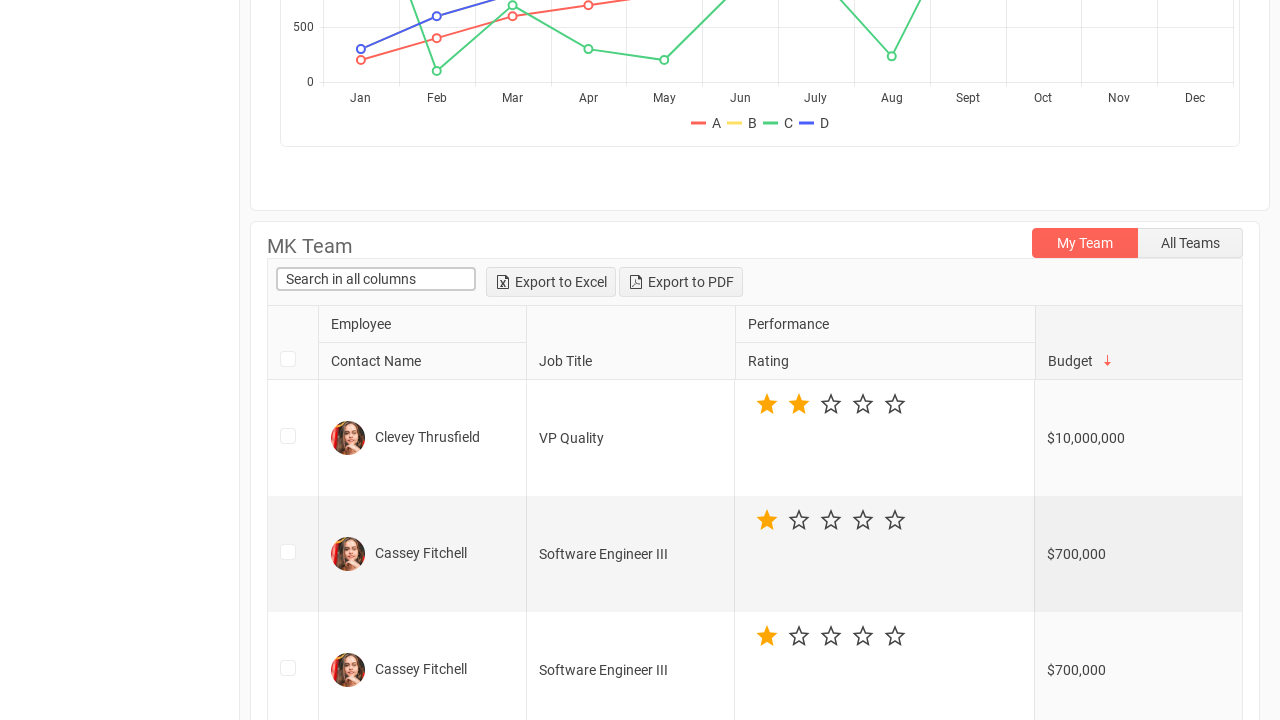

Clicked Budget column header to clear sort at (1139, 361) on (//th[@rowspan='2'])[3] >> .k-link
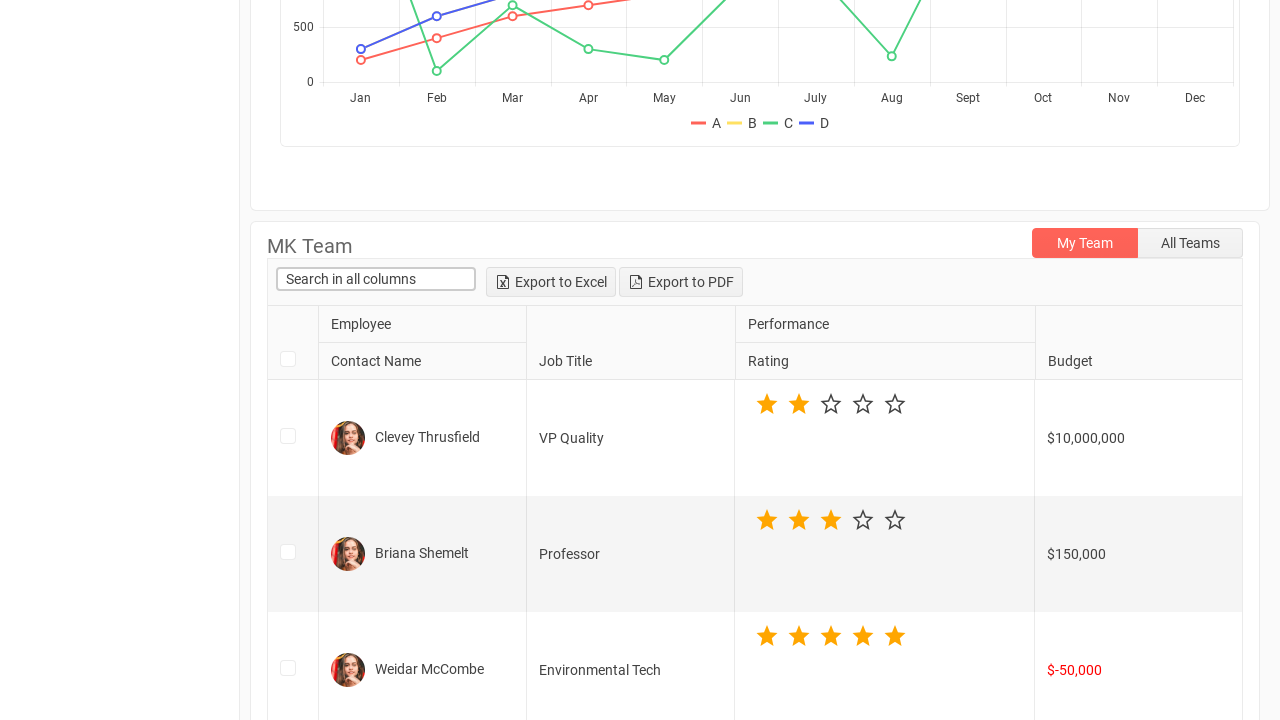

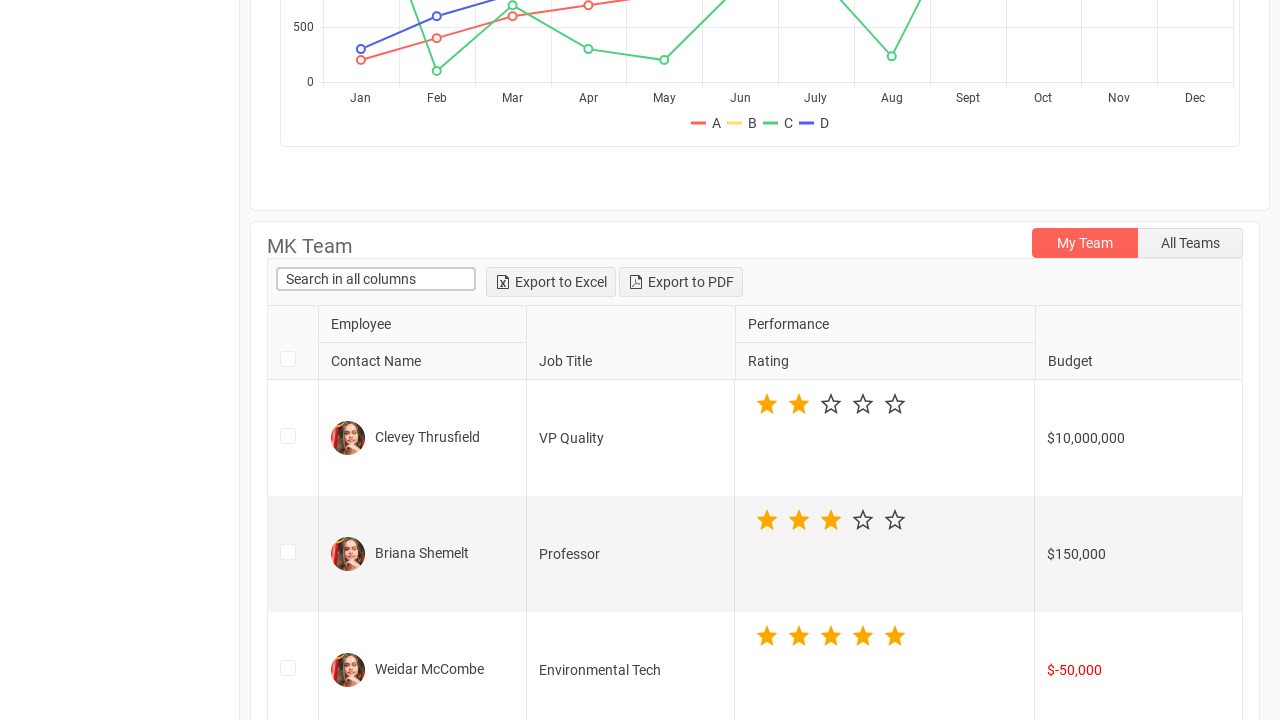